Tests an explicit wait scenario where the script waits for a price to reach 100, then clicks a book button, calculates a mathematical answer based on a displayed value, and submits the form

Starting URL: http://suninjuly.github.io/explicit_wait2.html

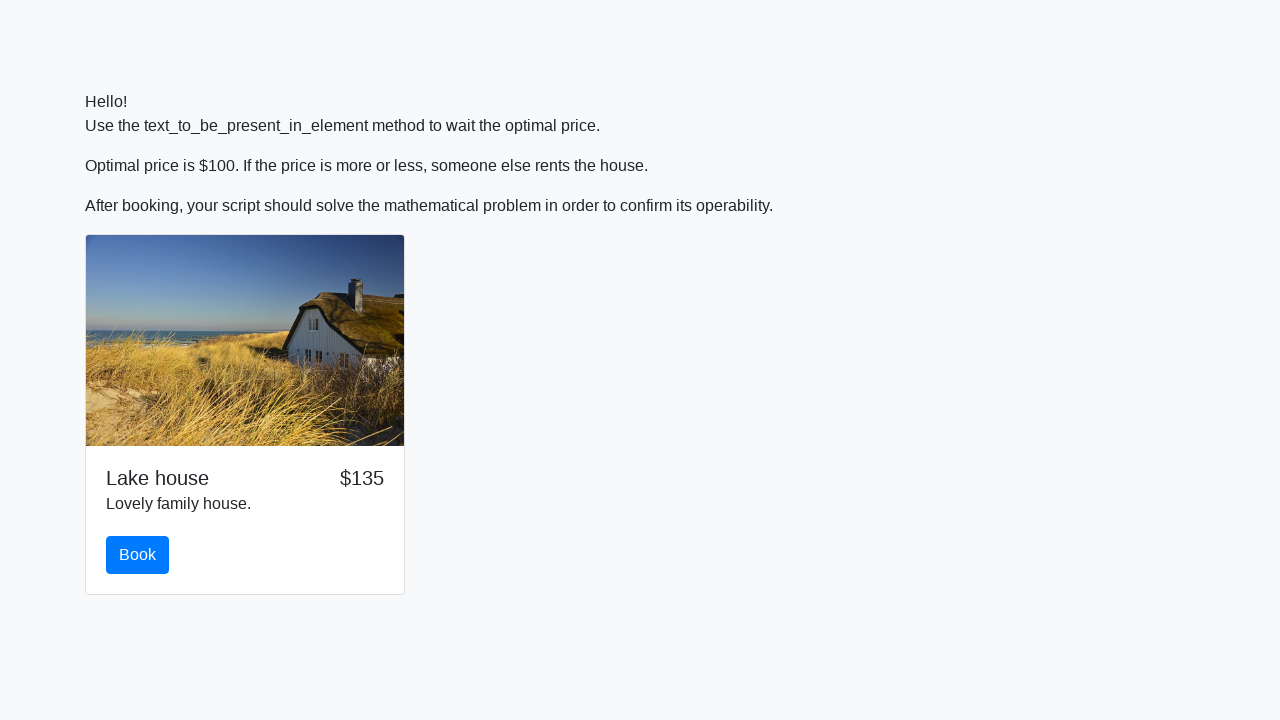

Waited for price to reach 100
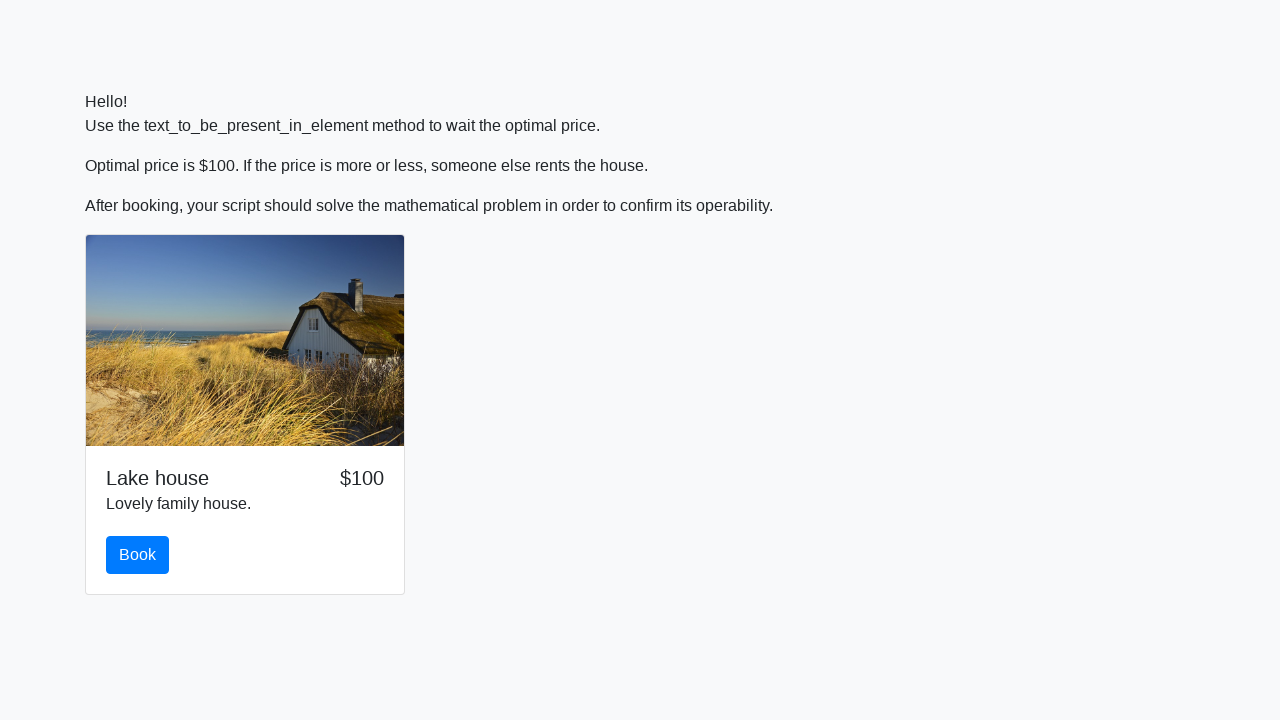

Clicked the book button at (138, 555) on button#book
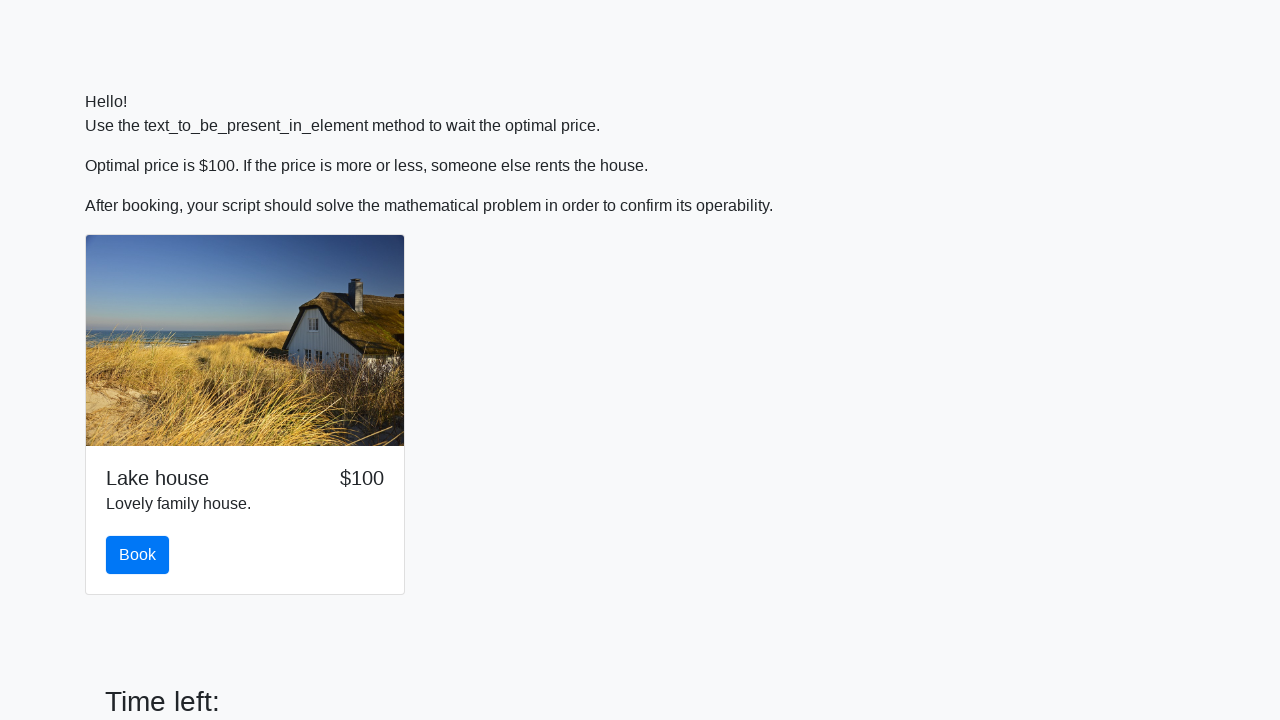

Retrieved input value from span#input_value
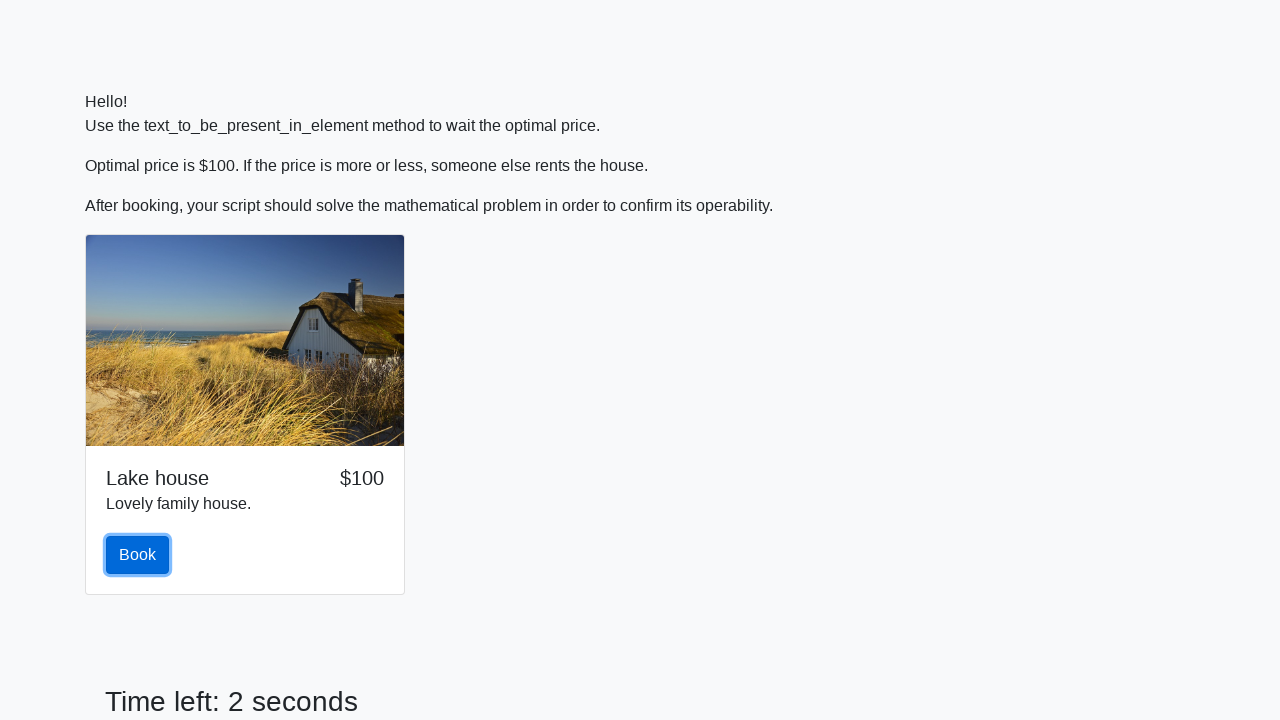

Calculated mathematical answer: 2.3393446638785544 based on input value: 244
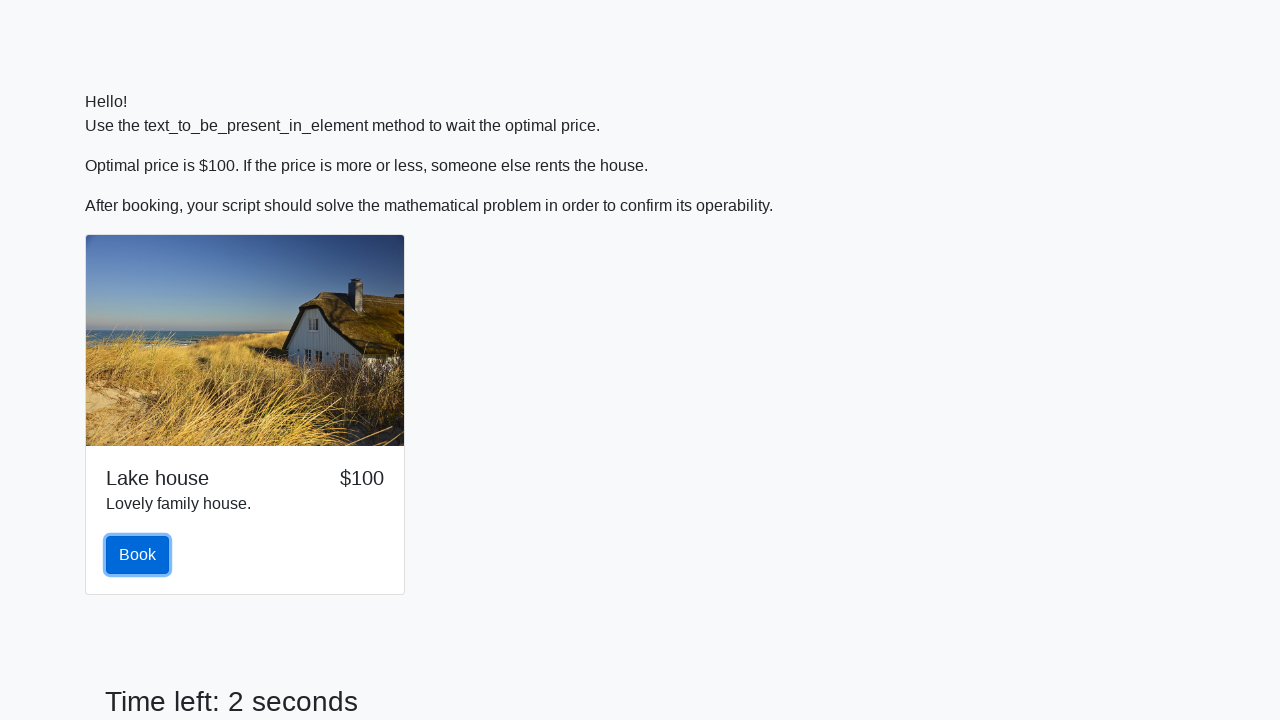

Filled answer field with calculated value on #answer
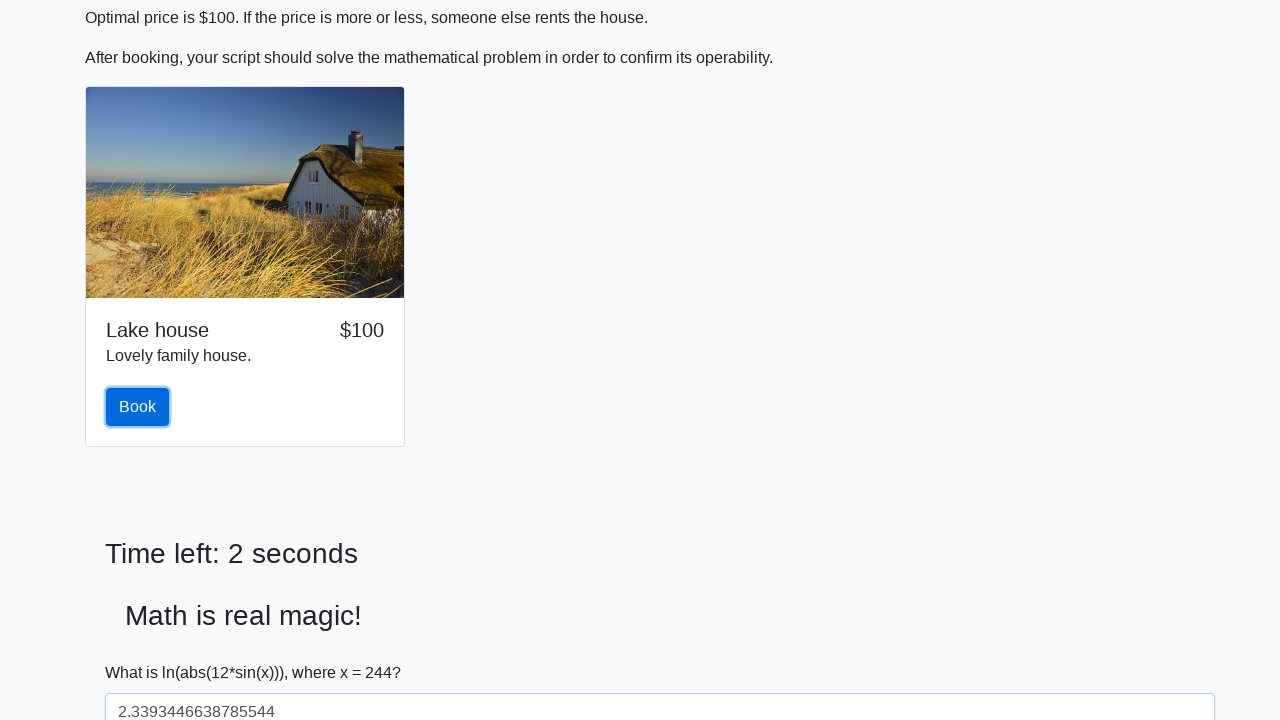

Submitted the form at (143, 651) on button[type='submit']
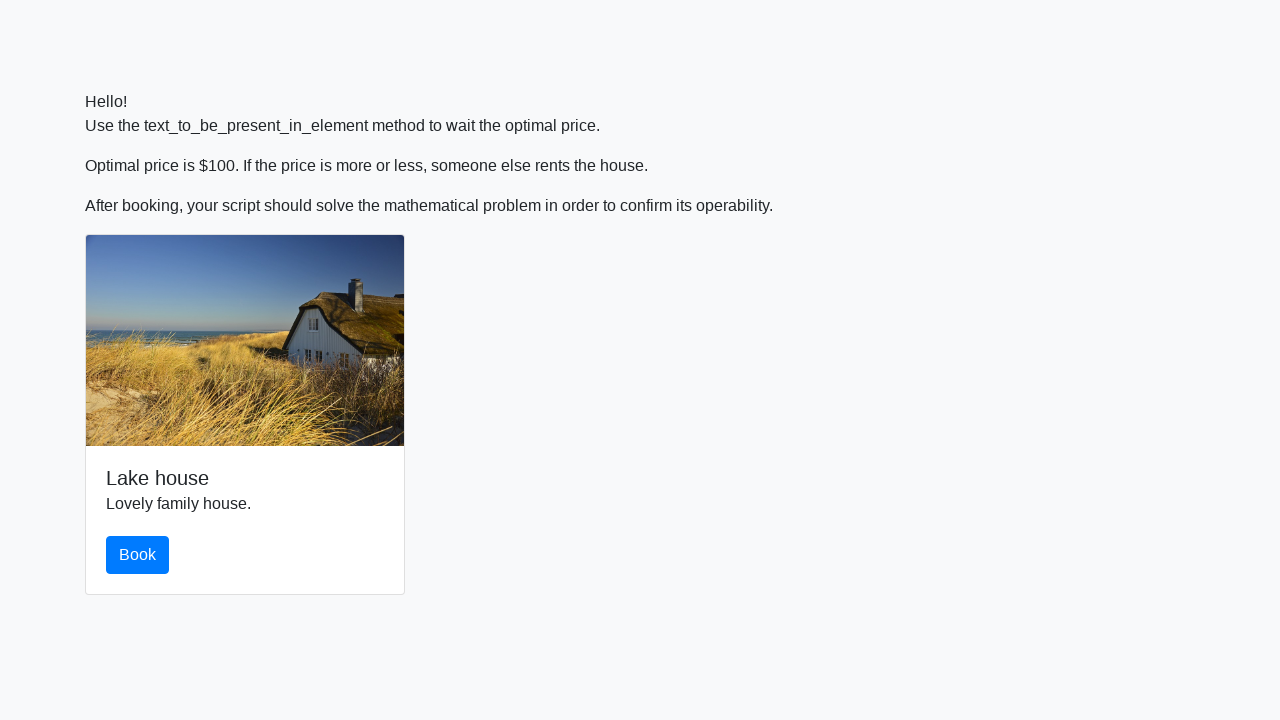

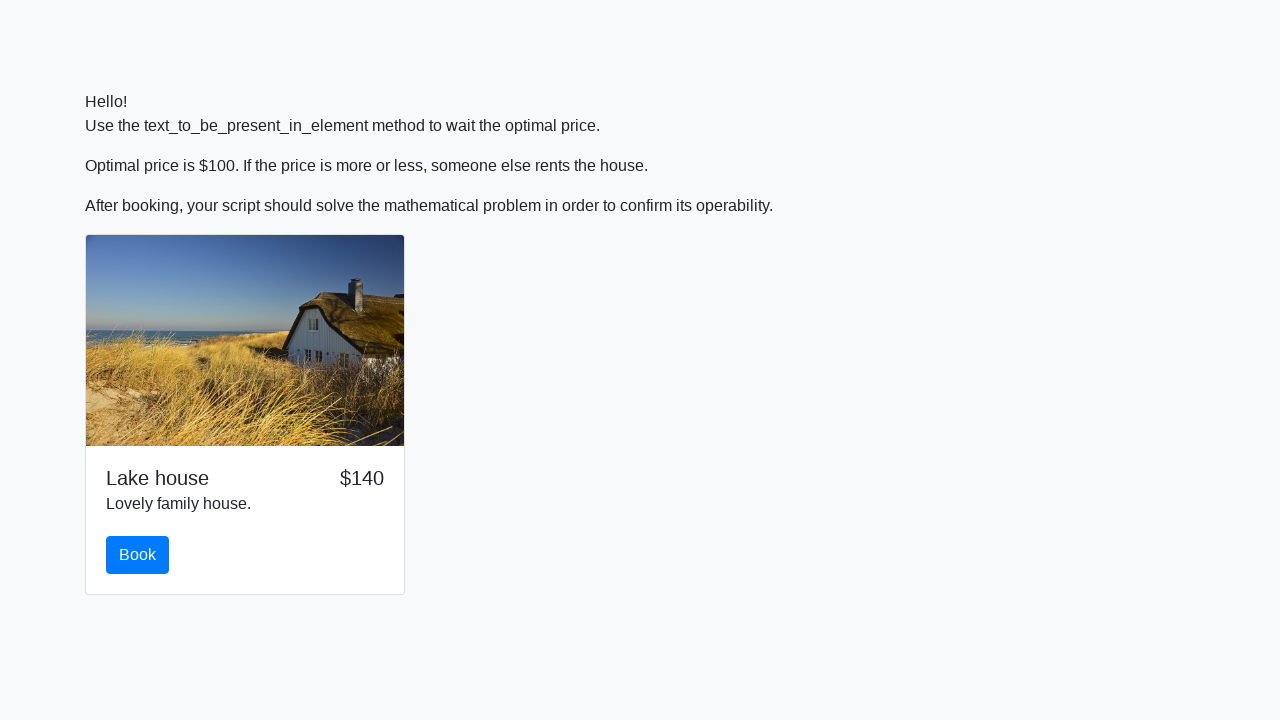